Tests an interactive exercise where the script waits for a price to become $100, clicks a book button, reads a displayed value, calculates a mathematical formula (log of absolute value of 12*sin(x)), enters the result, and submits the answer.

Starting URL: http://suninjuly.github.io/explicit_wait2.html

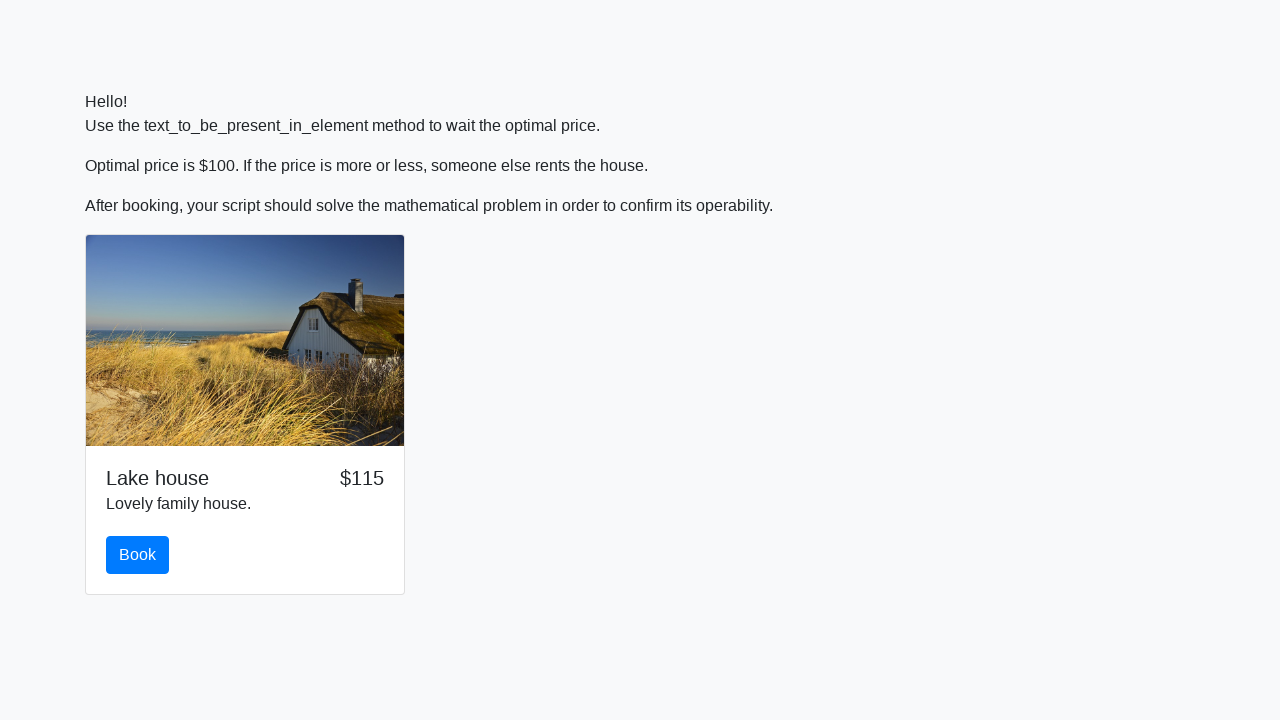

Waited for price to become $100
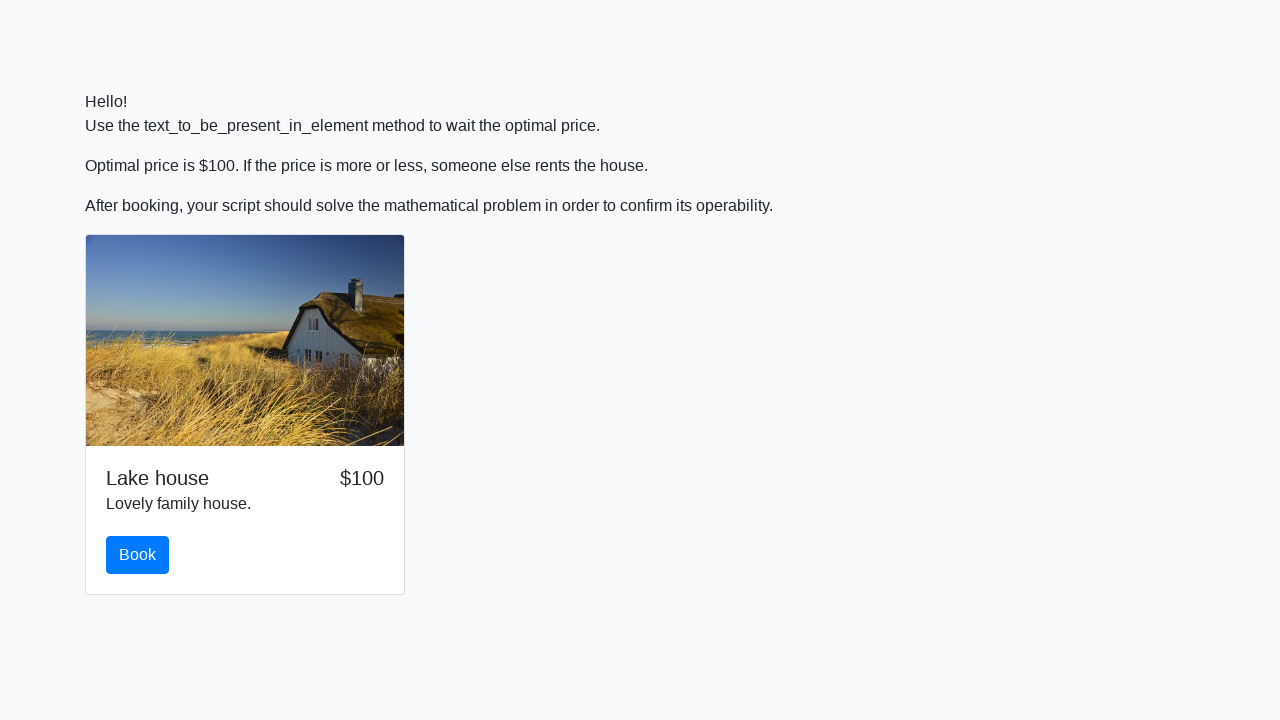

Clicked the book button at (138, 555) on button#book
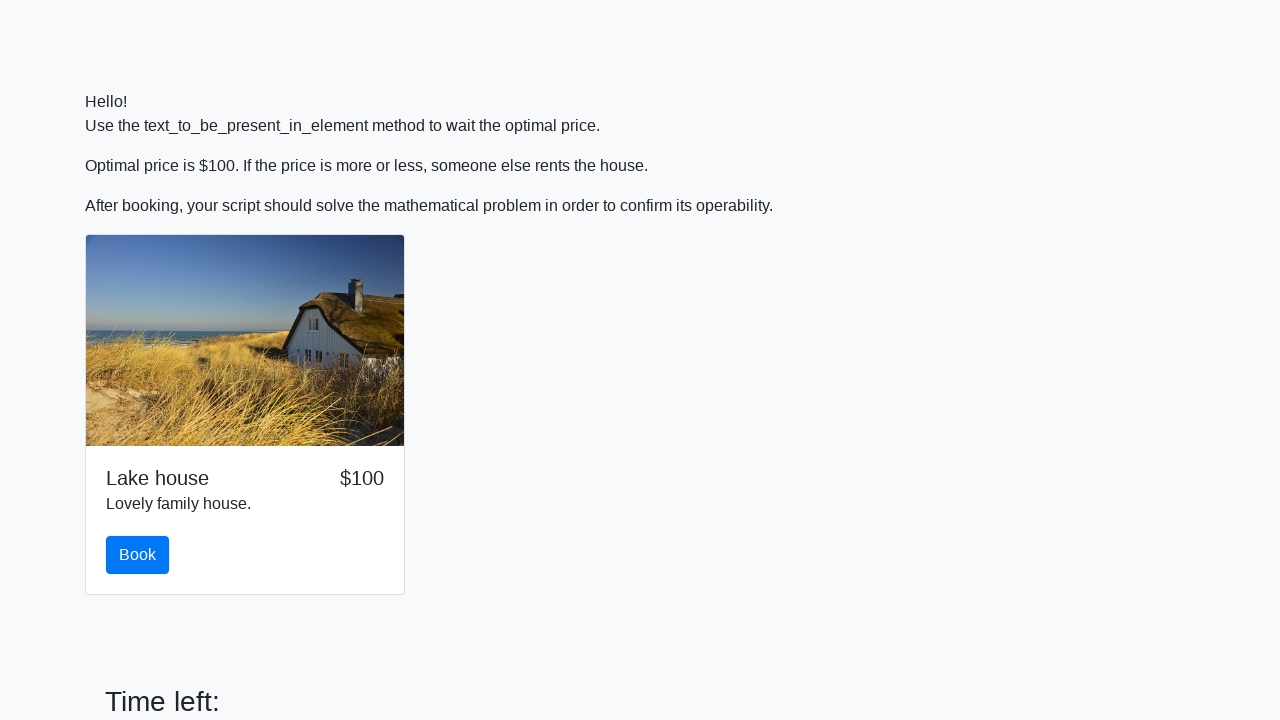

Retrieved x value from page: 694
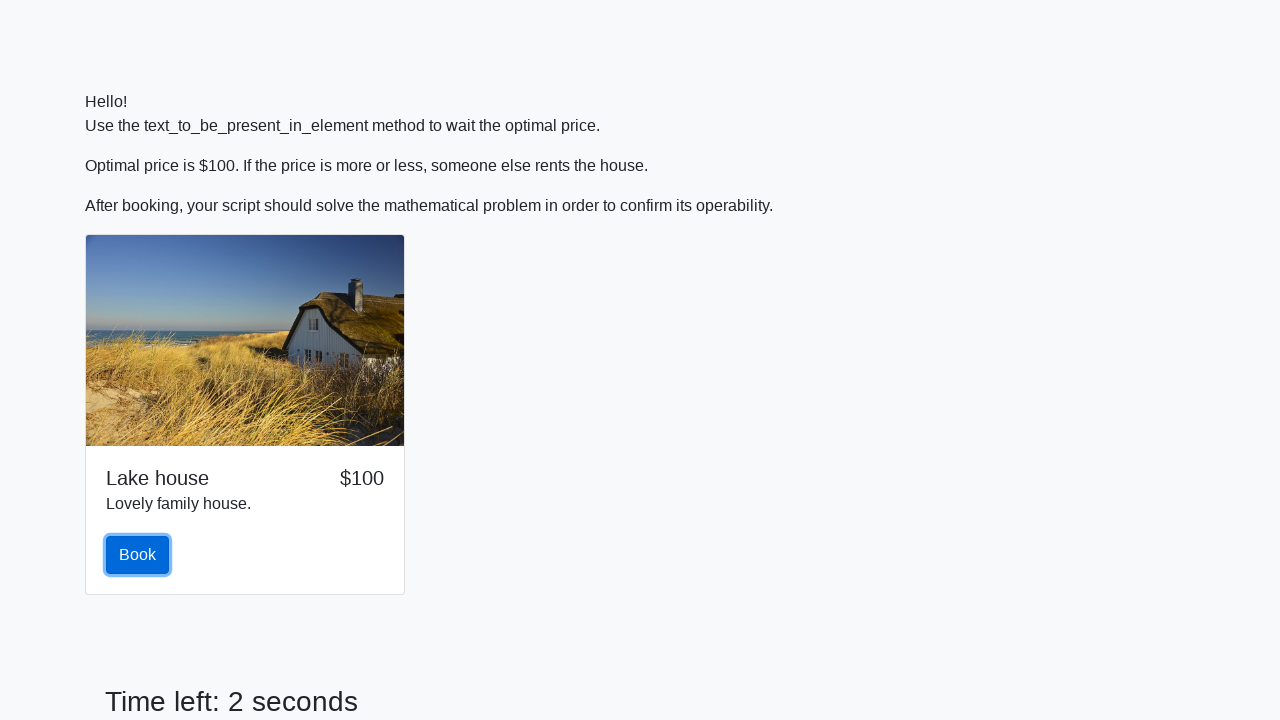

Calculated result using formula log(abs(12*sin(694))): 1.2395755269038378
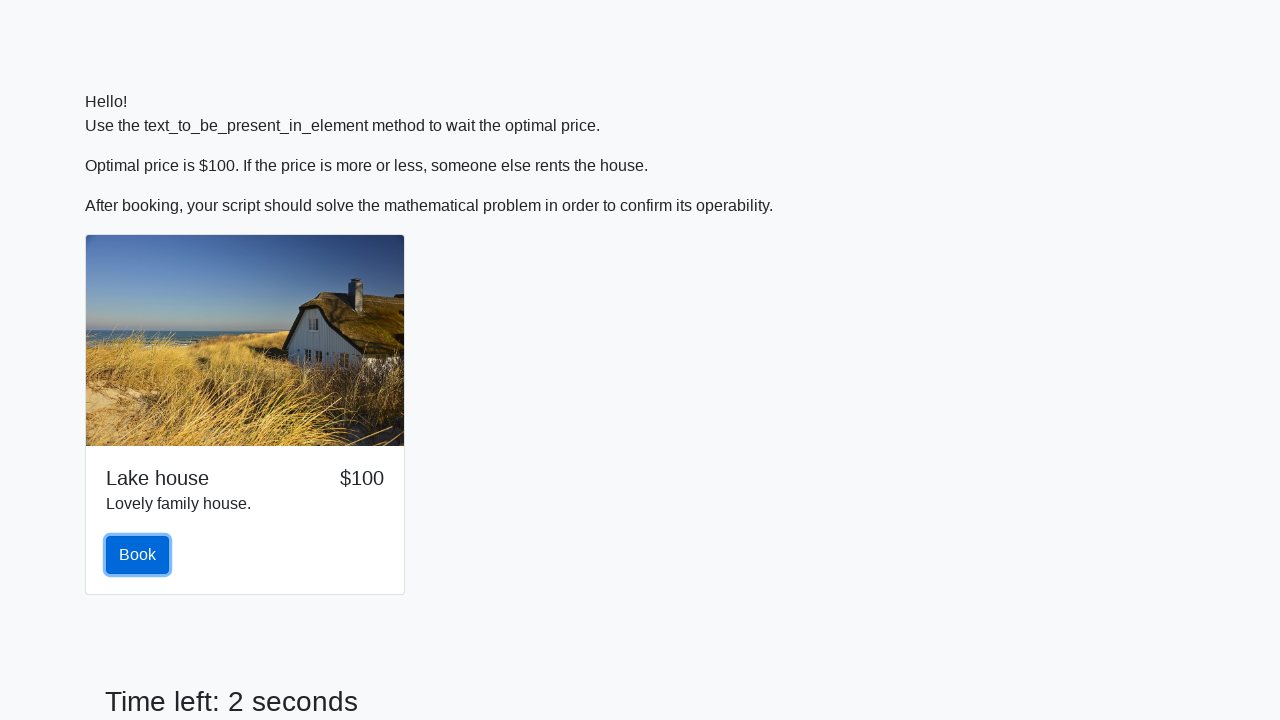

Filled answer field with calculated value: 1.2395755269038378 on #answer
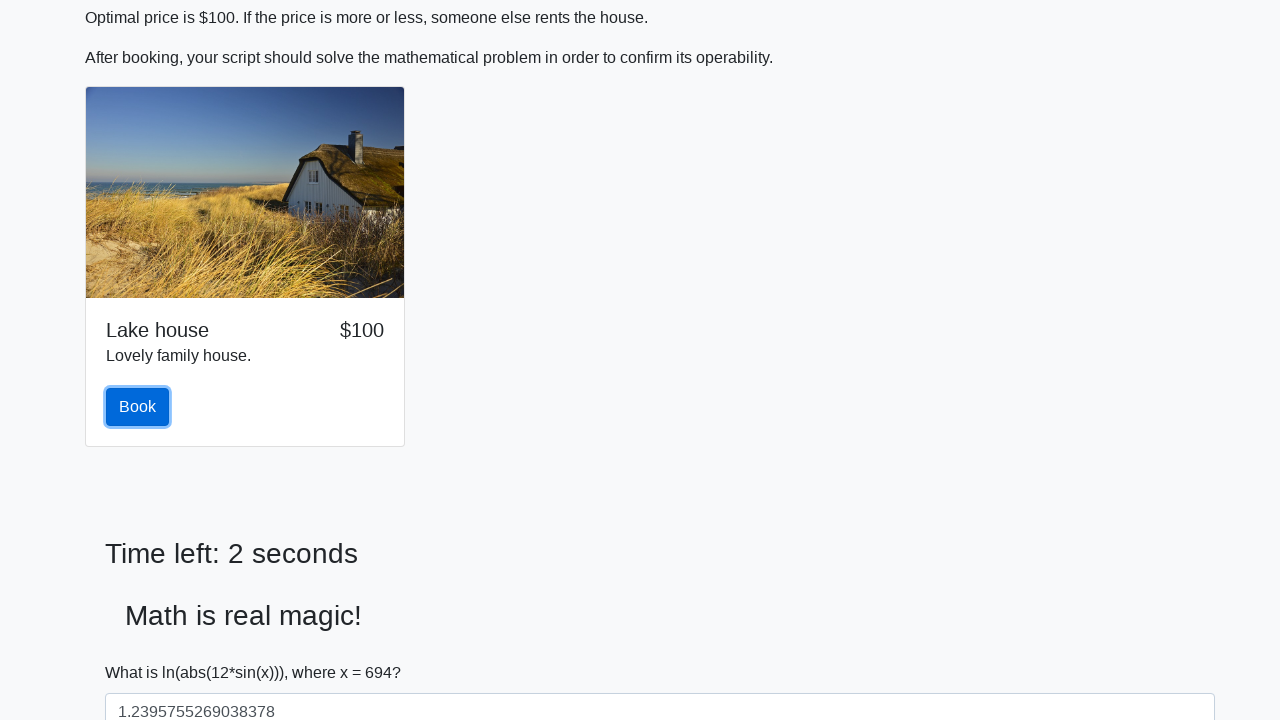

Clicked the solve button to submit answer at (143, 651) on button#solve
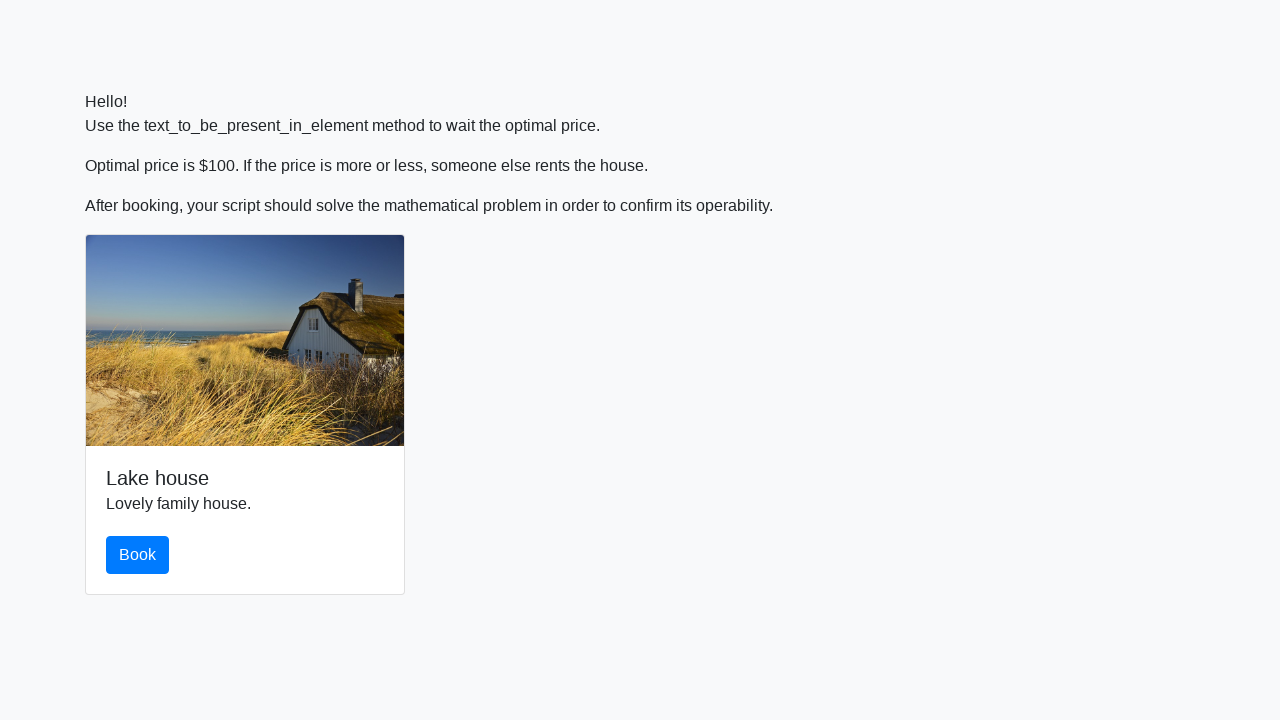

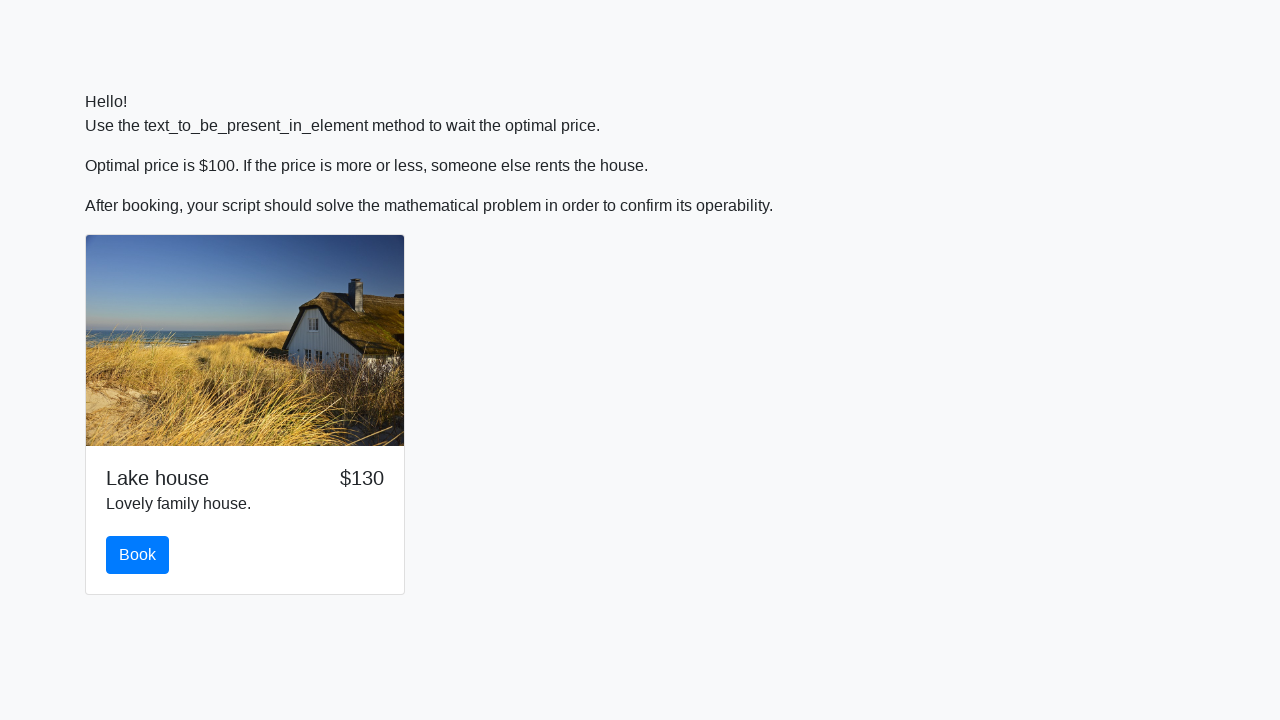